Tests e-commerce search functionality by typing a search query, verifying the number of visible products, and adding products to cart including one that contains "Cashews" in the name.

Starting URL: https://rahulshettyacademy.com/seleniumPractise/#/

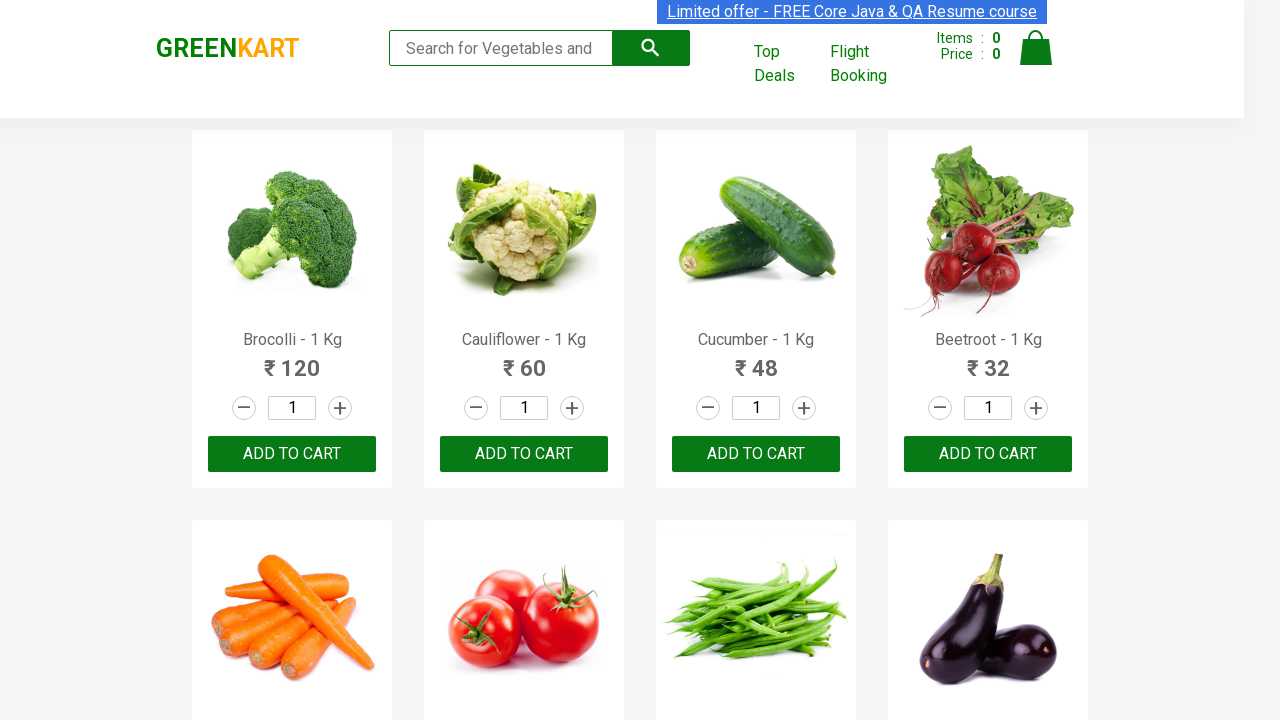

Typed 'ca' in the search box on .search-keyword
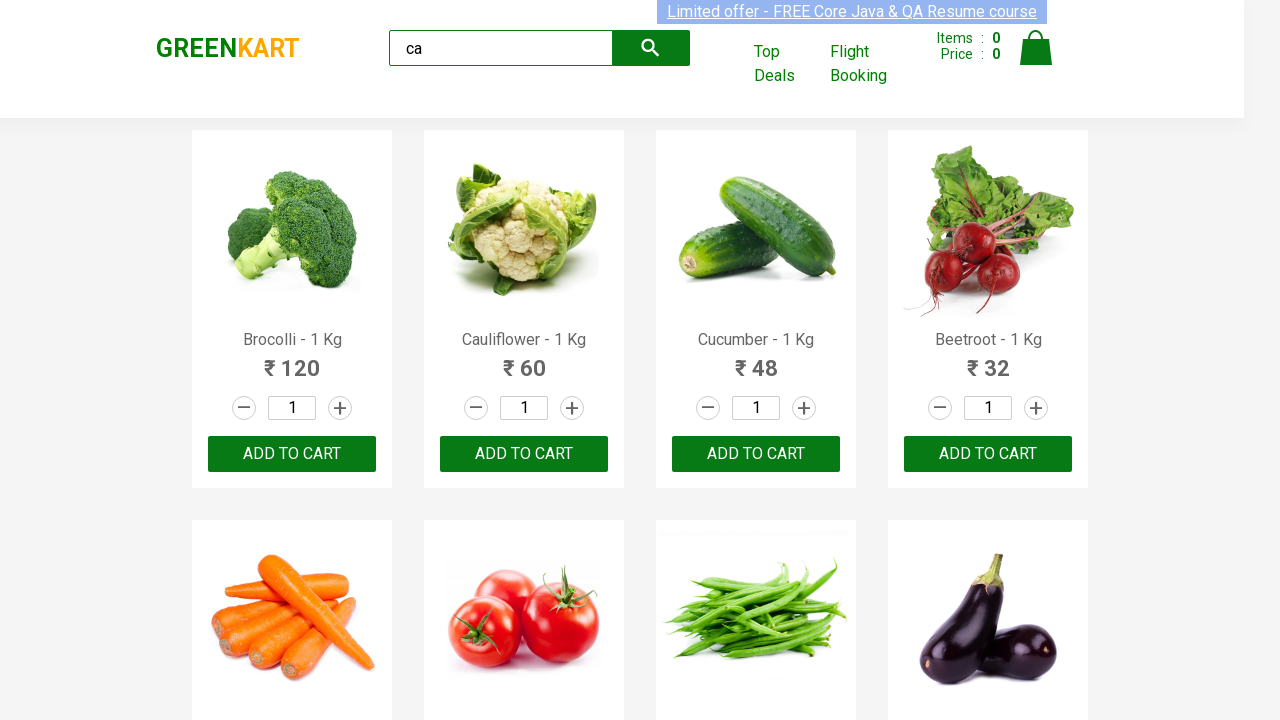

Waited 2 seconds for search results to filter
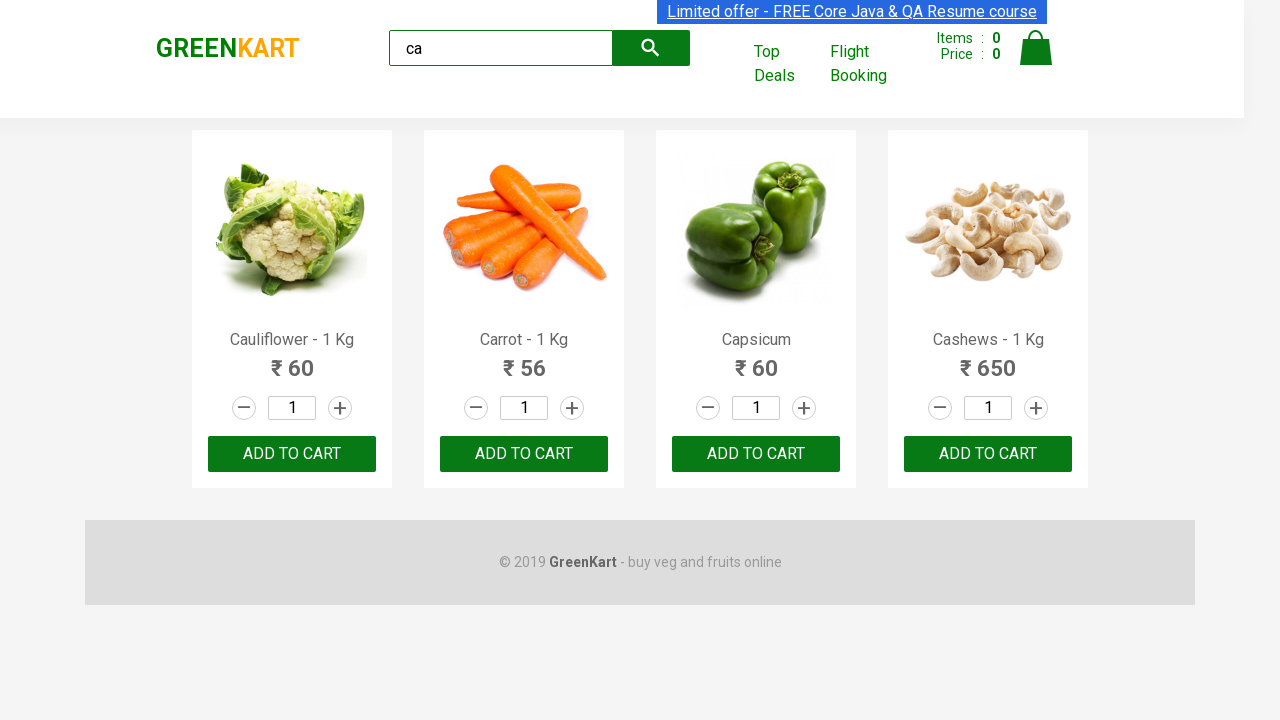

Verified that 4 visible products are displayed
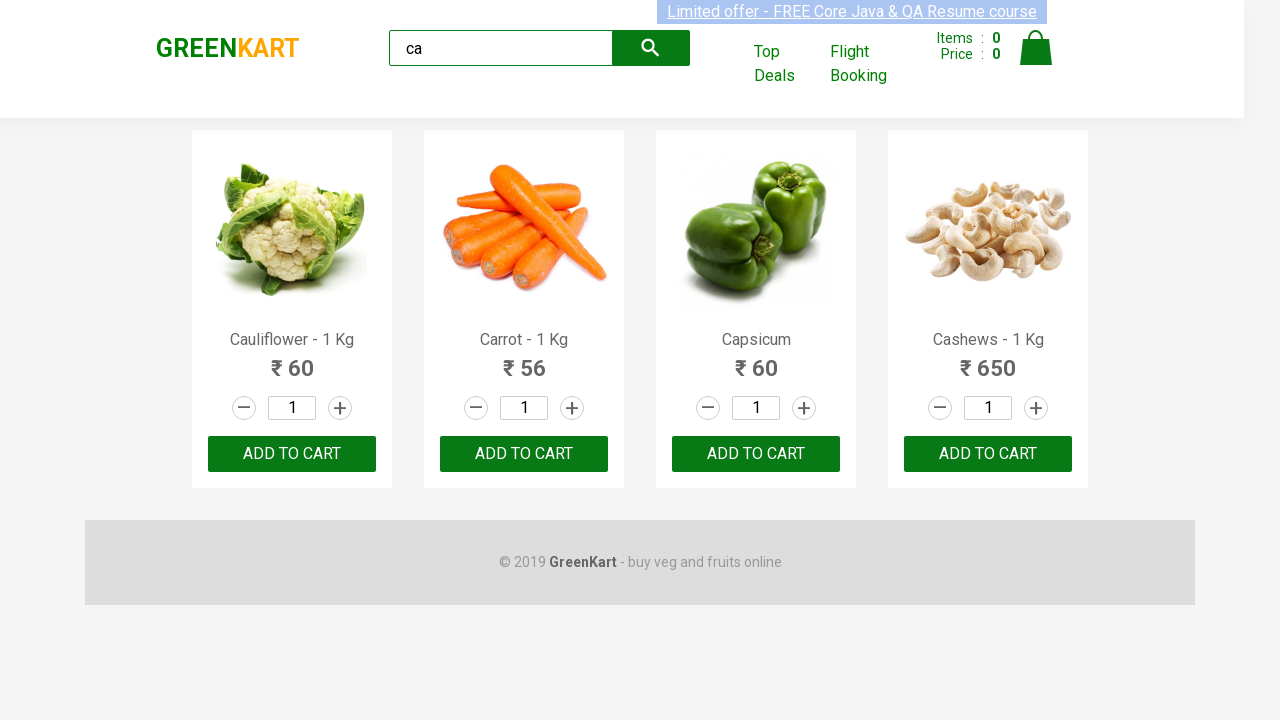

Verified that products container has 4 products
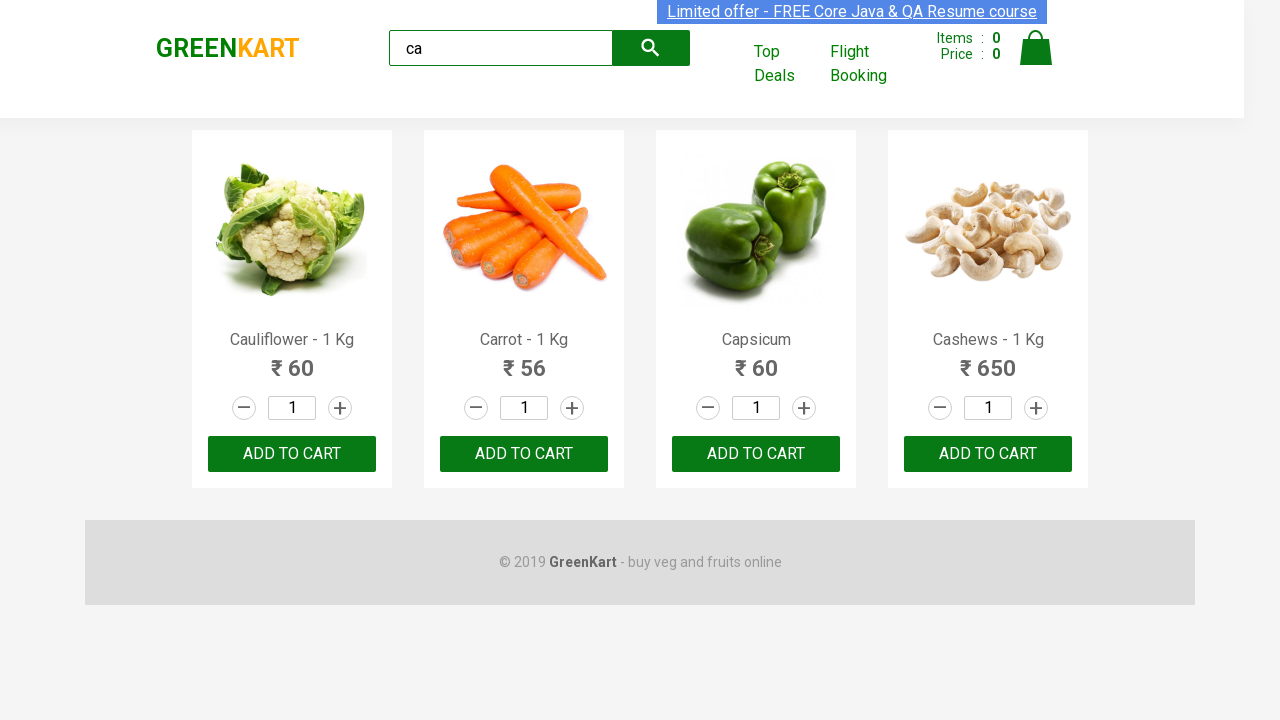

Clicked ADD TO CART on the 3rd product at (756, 454) on .products >> .product >> nth=2 >> text=ADD TO CART
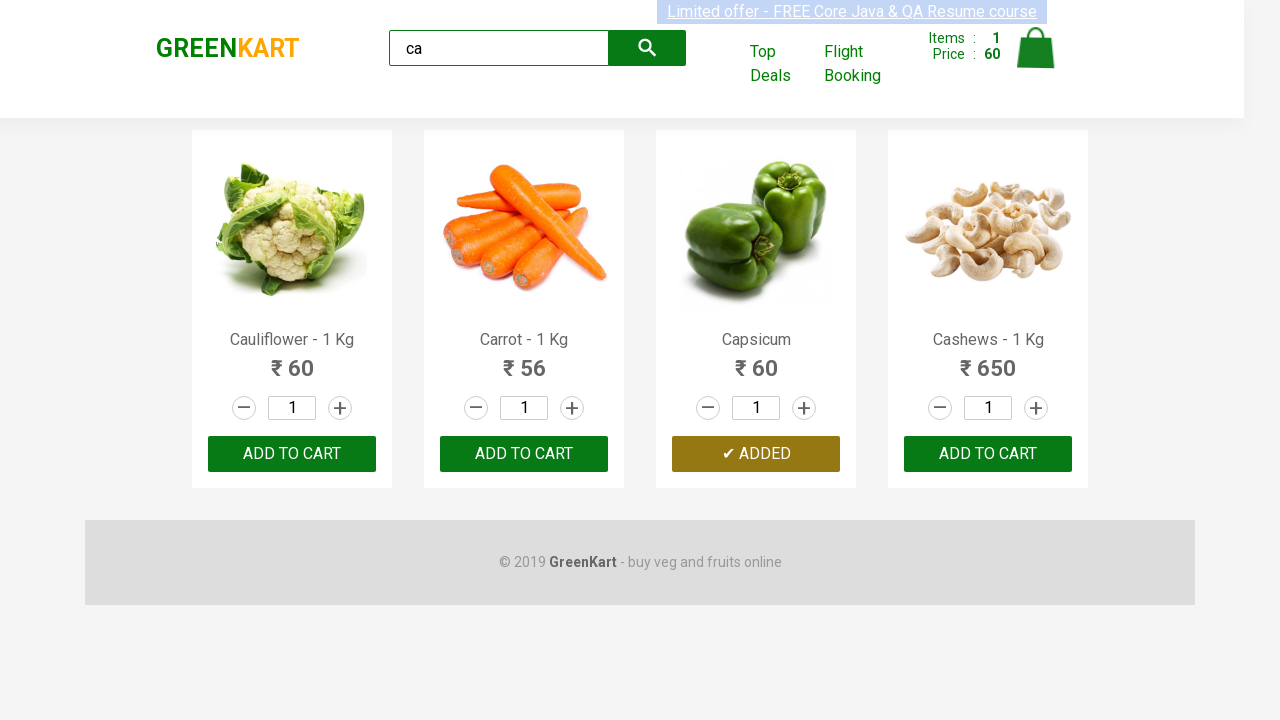

Clicked button on 3rd child product-action at (756, 454) on :nth-child(3) > .product-action > button
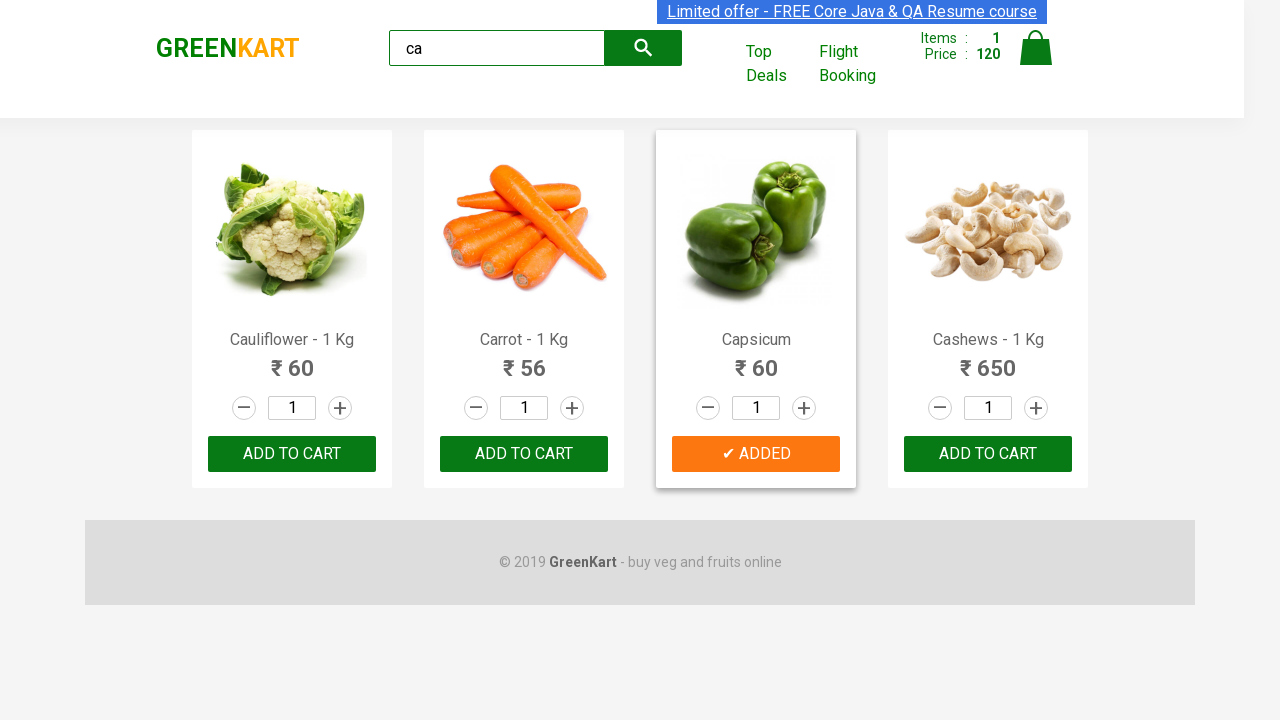

Found and clicked ADD TO CART button on product containing 'Cashews' at (988, 454) on .products >> .product >> nth=3 >> button
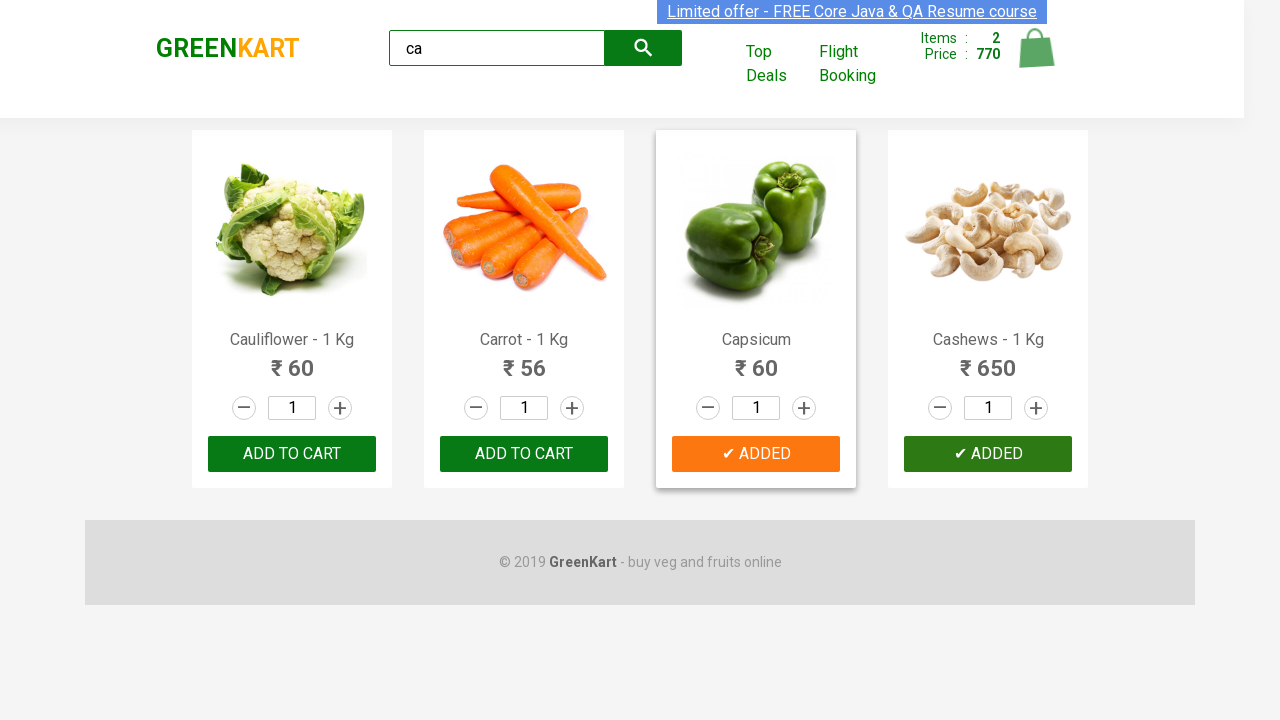

Retrieved brand text: GREENKART
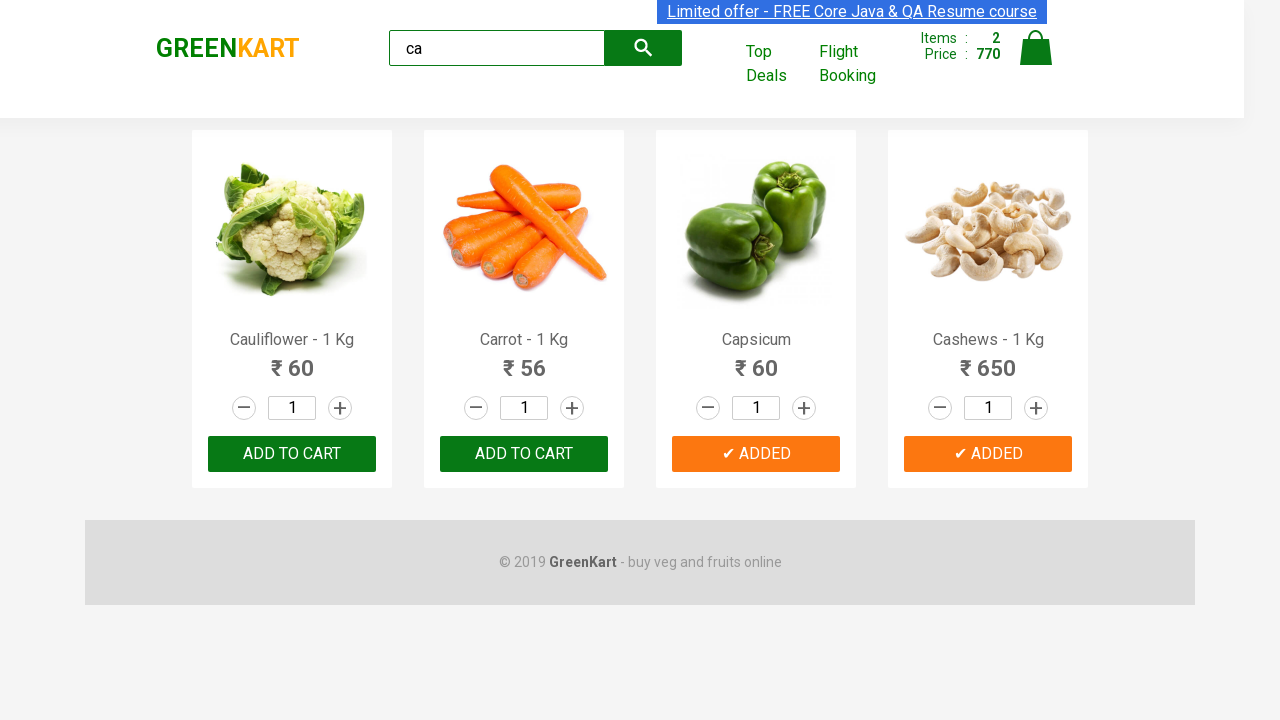

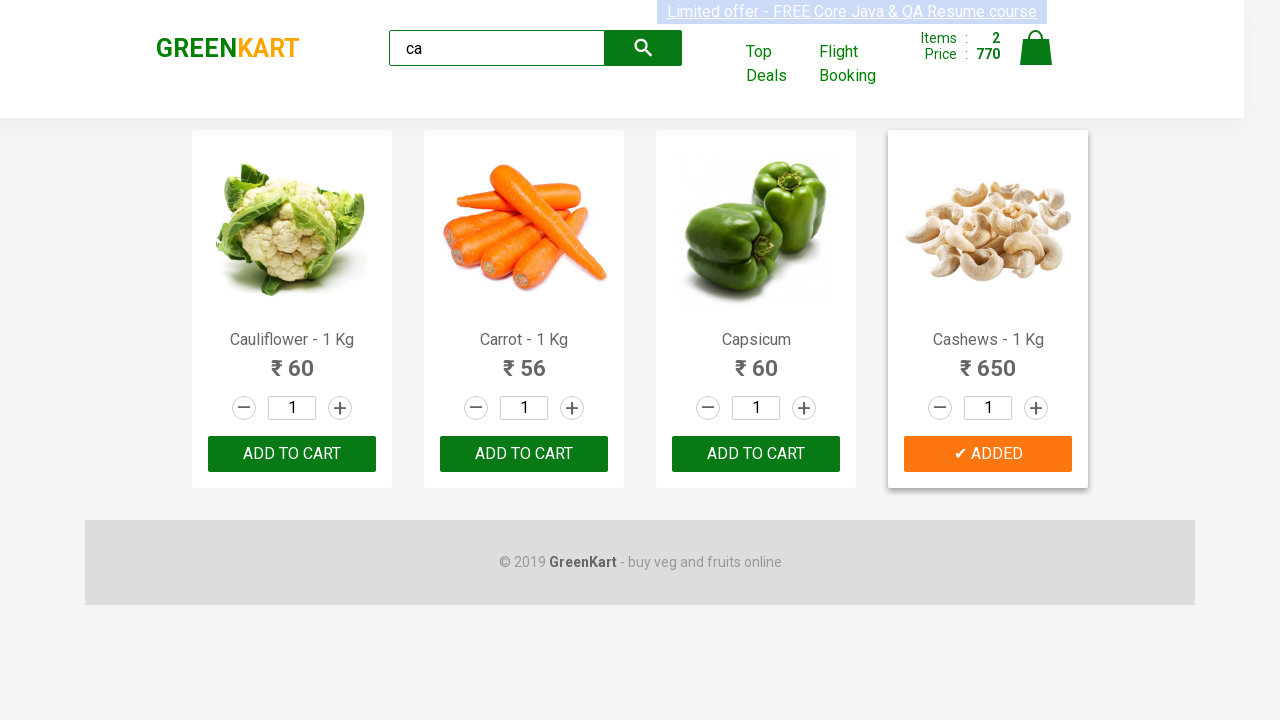